Tests a text input form by entering "get()" into a textarea and clicking the submit button on a practice page.

Starting URL: https://suninjuly.github.io/text_input_task.html

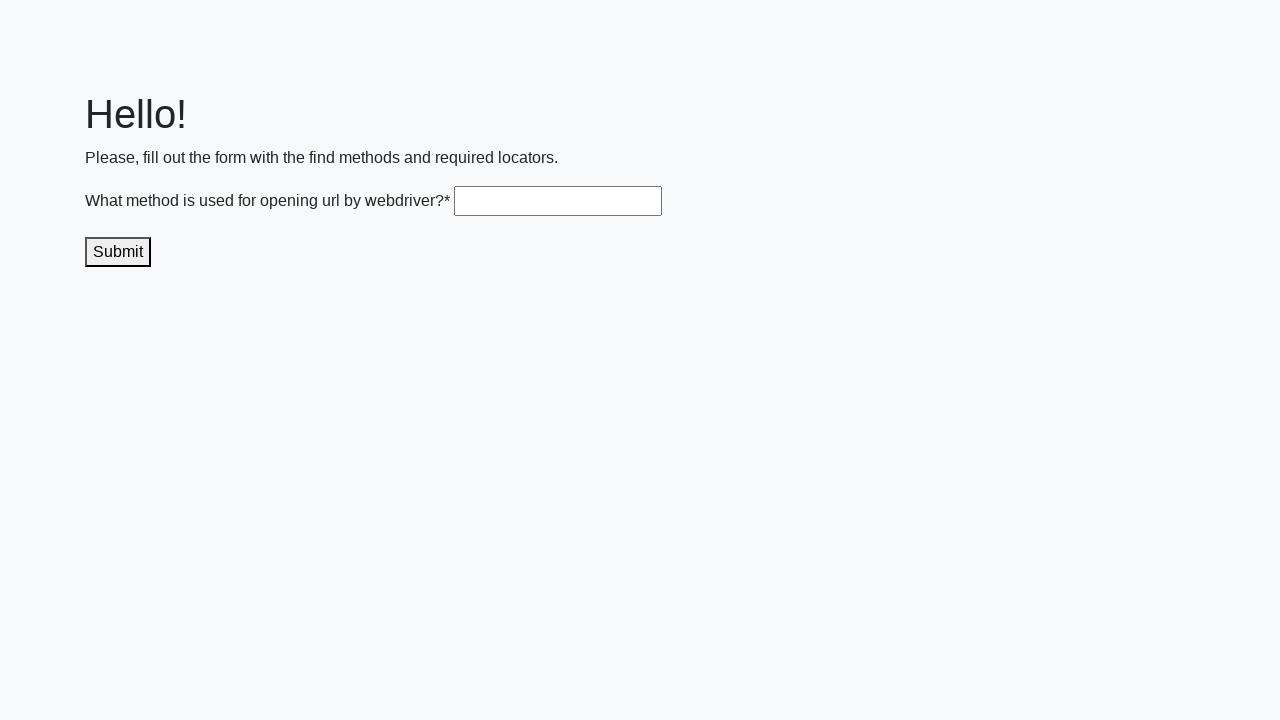

Filled textarea with 'get()' on .textarea
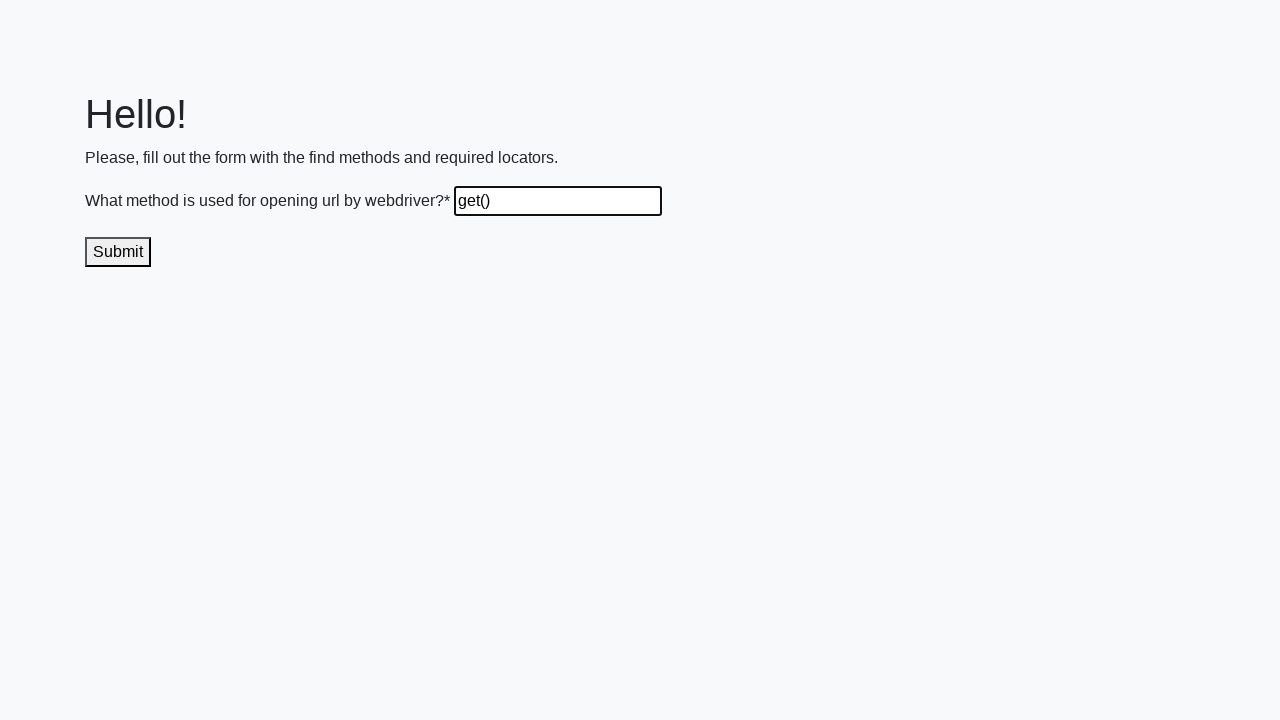

Clicked submit button at (118, 252) on .submit-submission
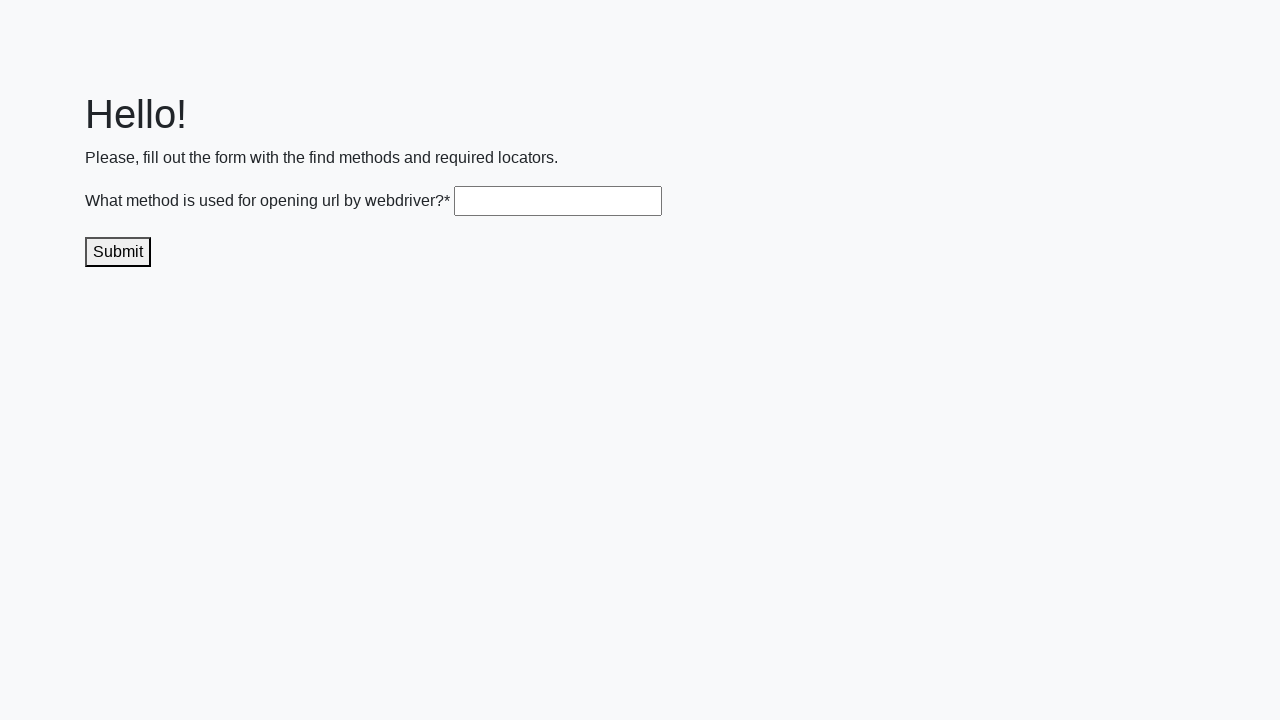

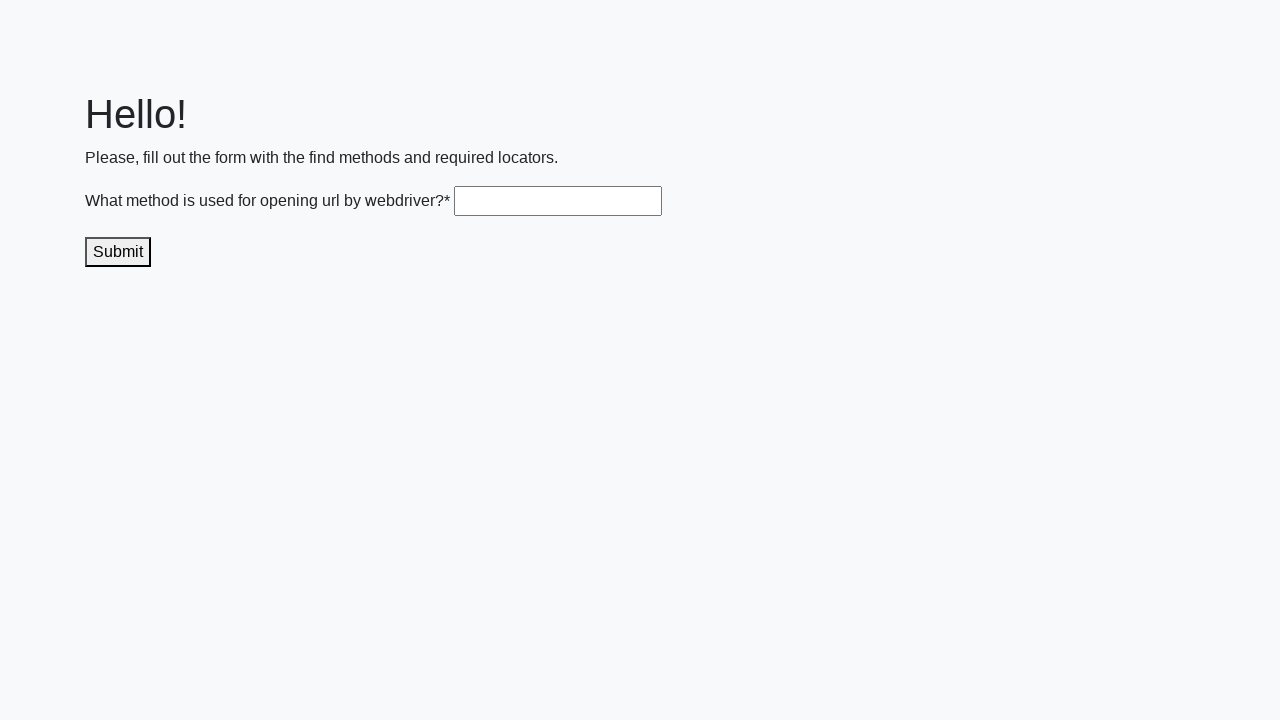